Navigates to Coub memes community page, selects daily filter from dropdown, and scrolls through the page to view content

Starting URL: https://coub.com/community/memes

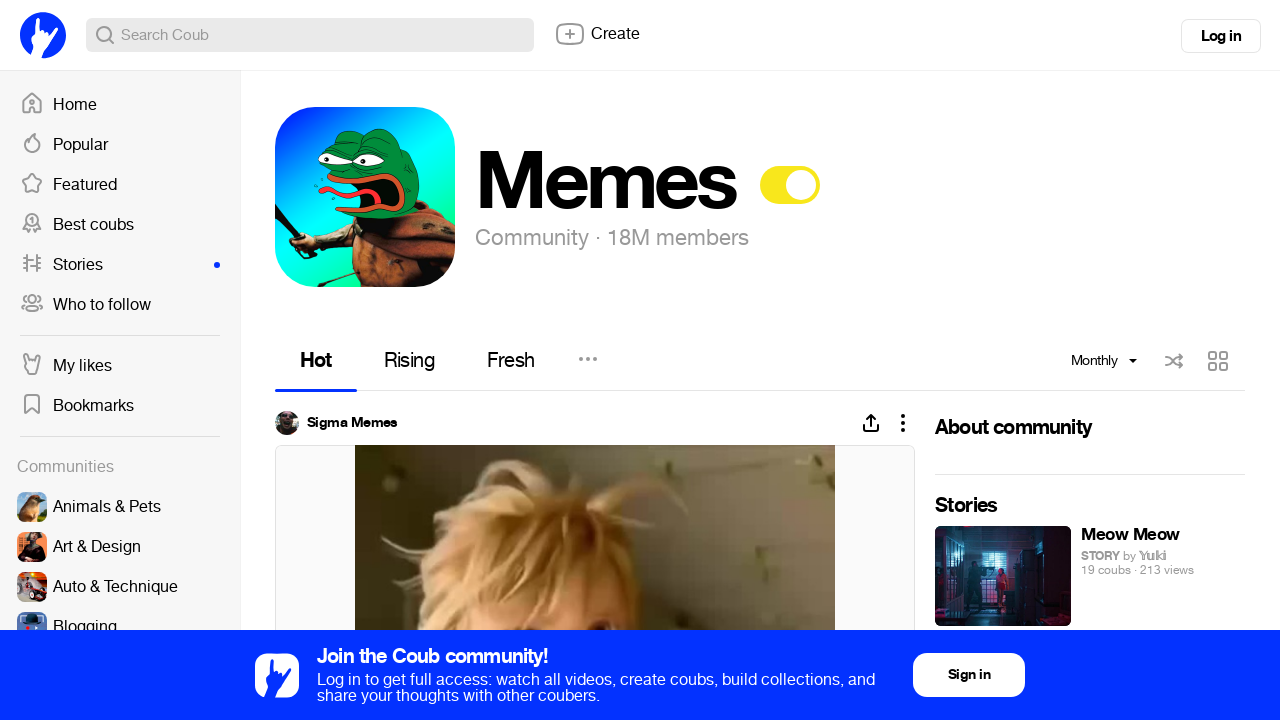

Clicked the period selector dropdown at (1101, 360) on .page-menu__period-selector
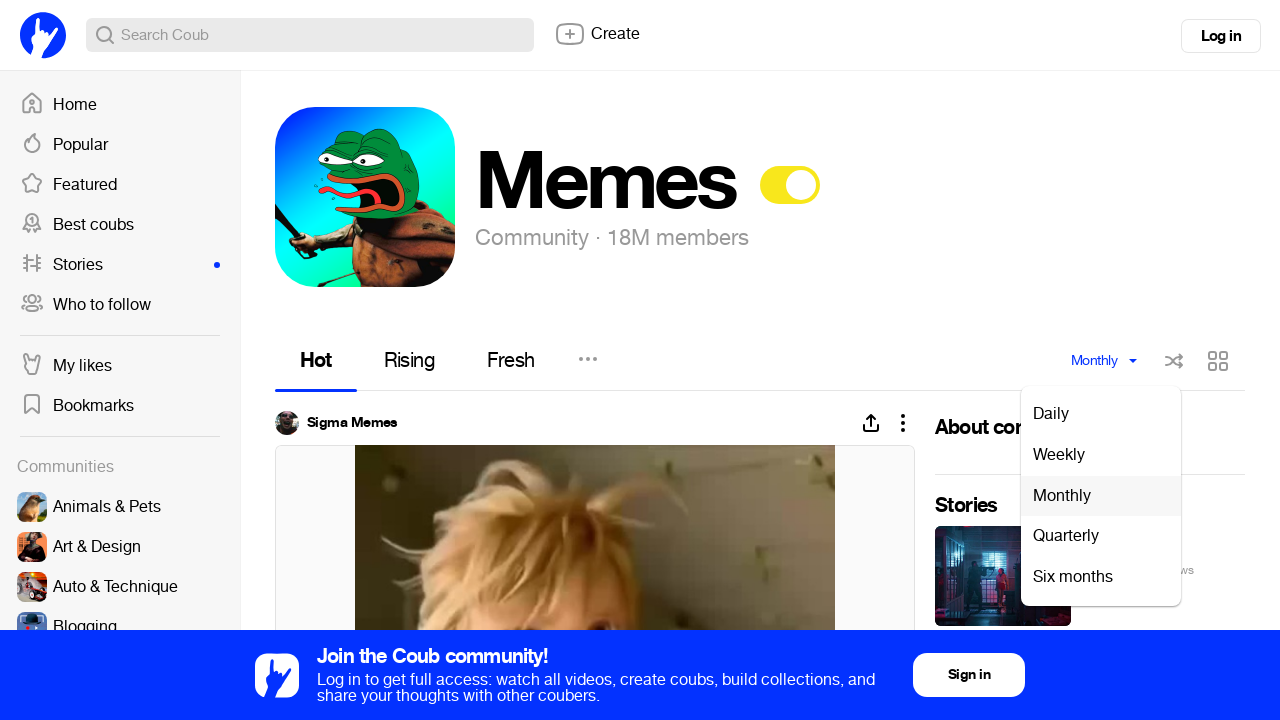

Selected daily filter from dropdown at (1101, 414) on .daily
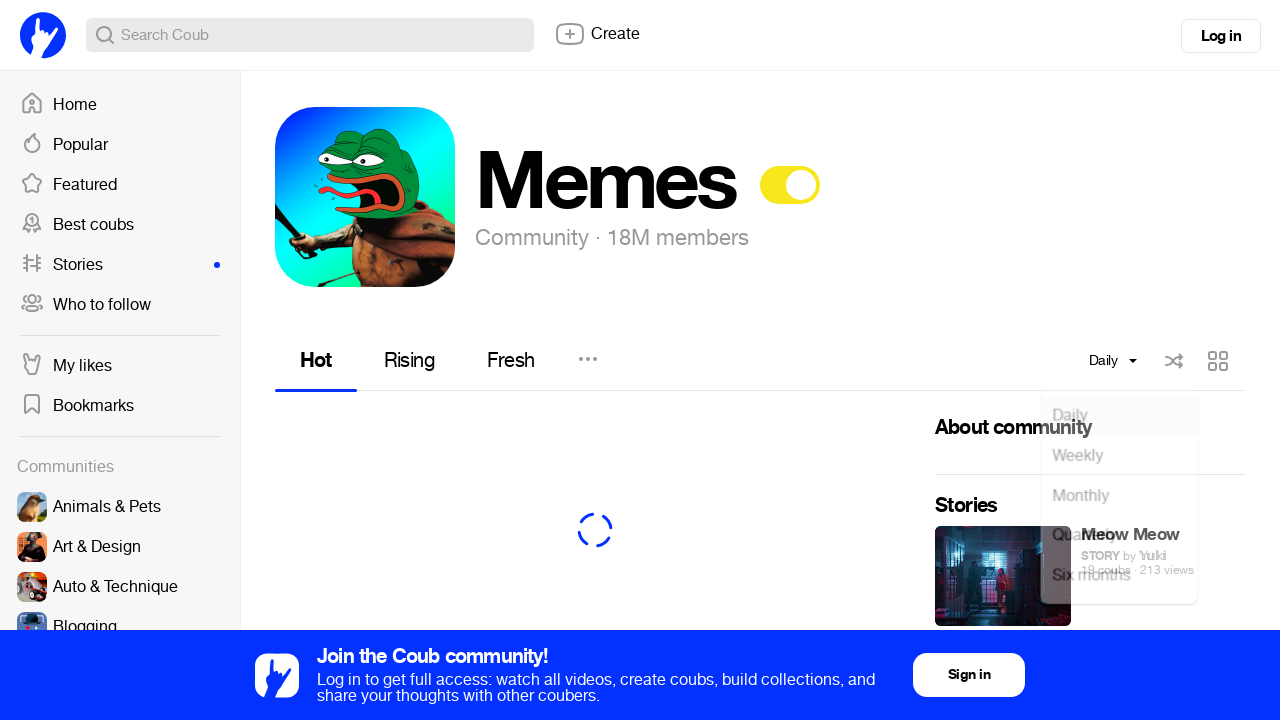

Waited for content to load
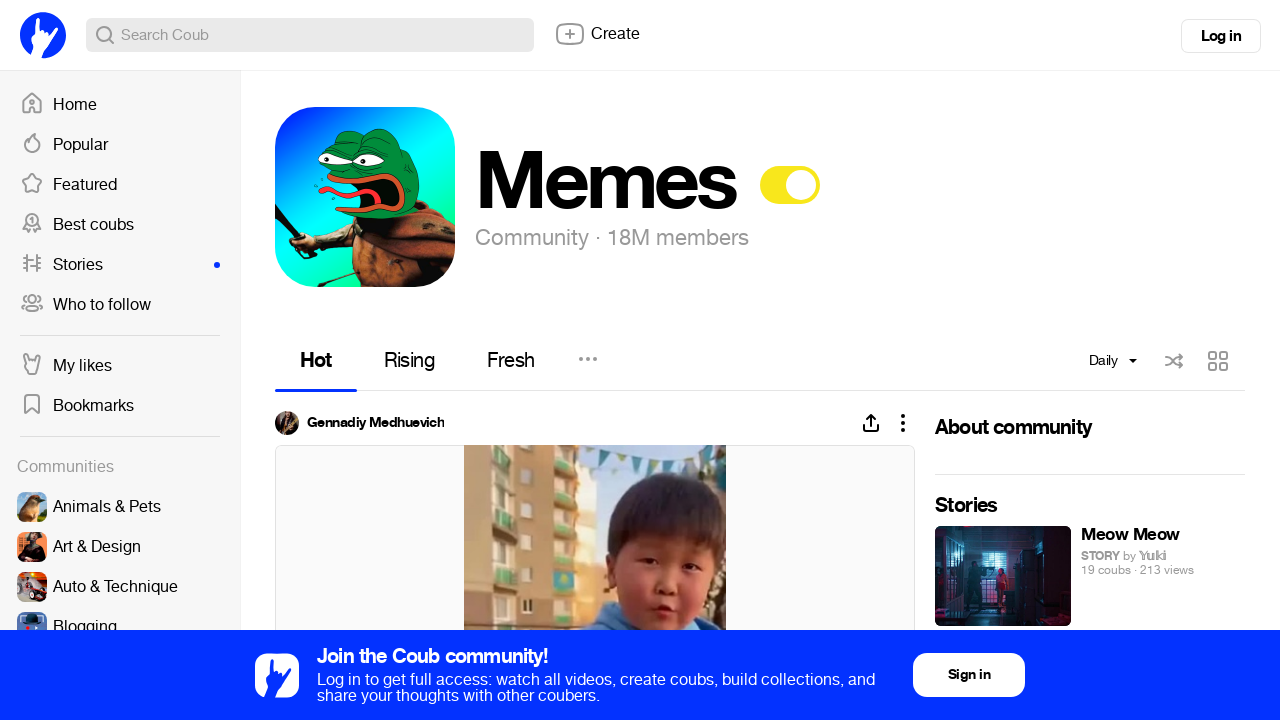

Scrolled to bottom of page (iteration 1)
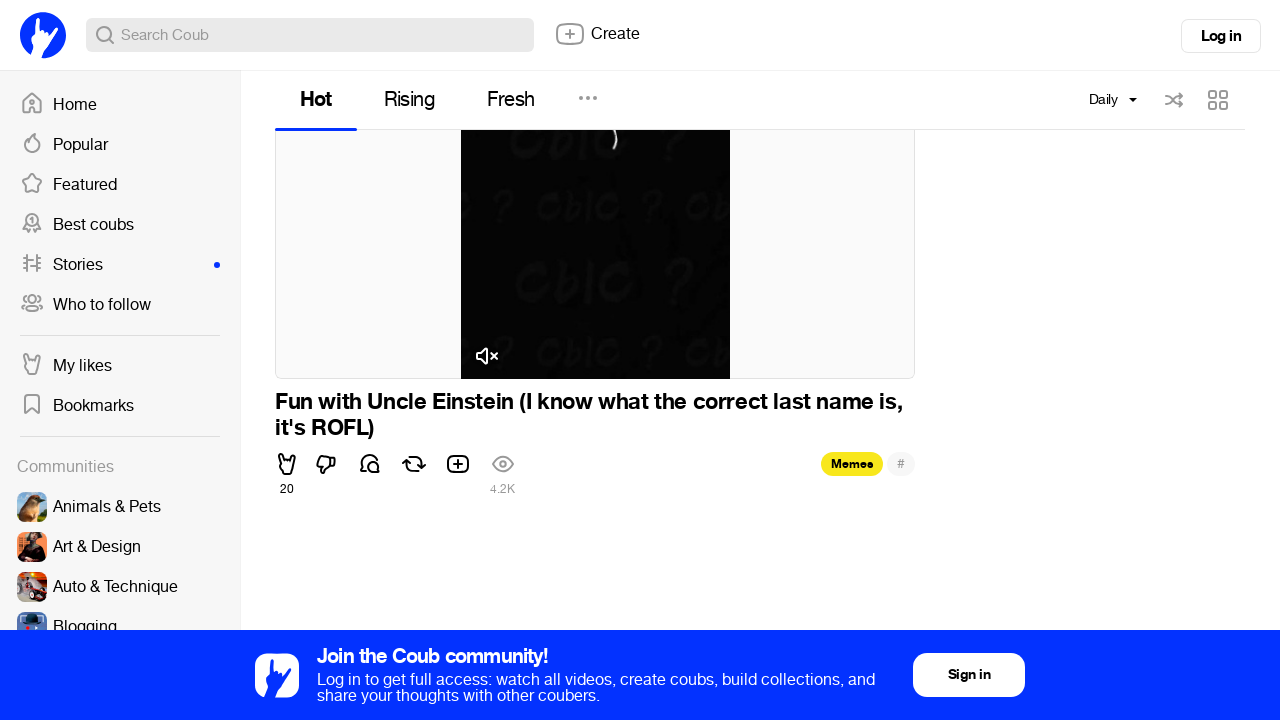

Waited for additional content to load
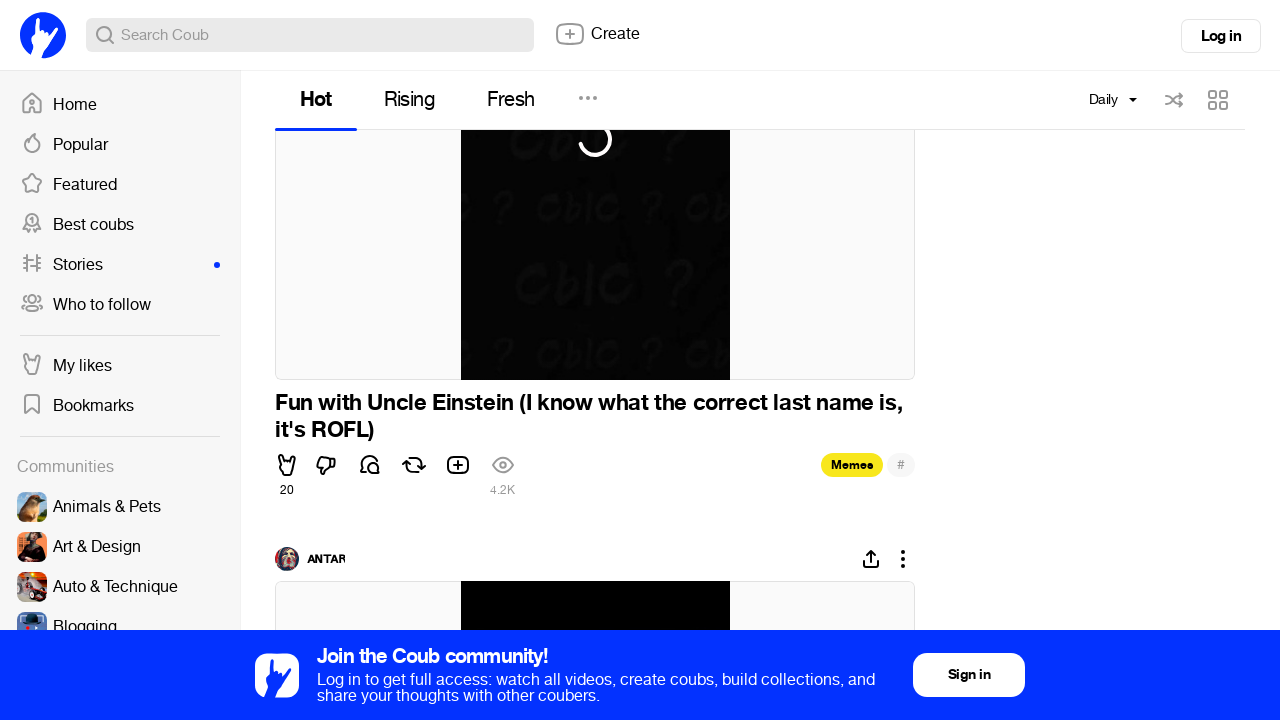

Scrolled to bottom of page (iteration 2)
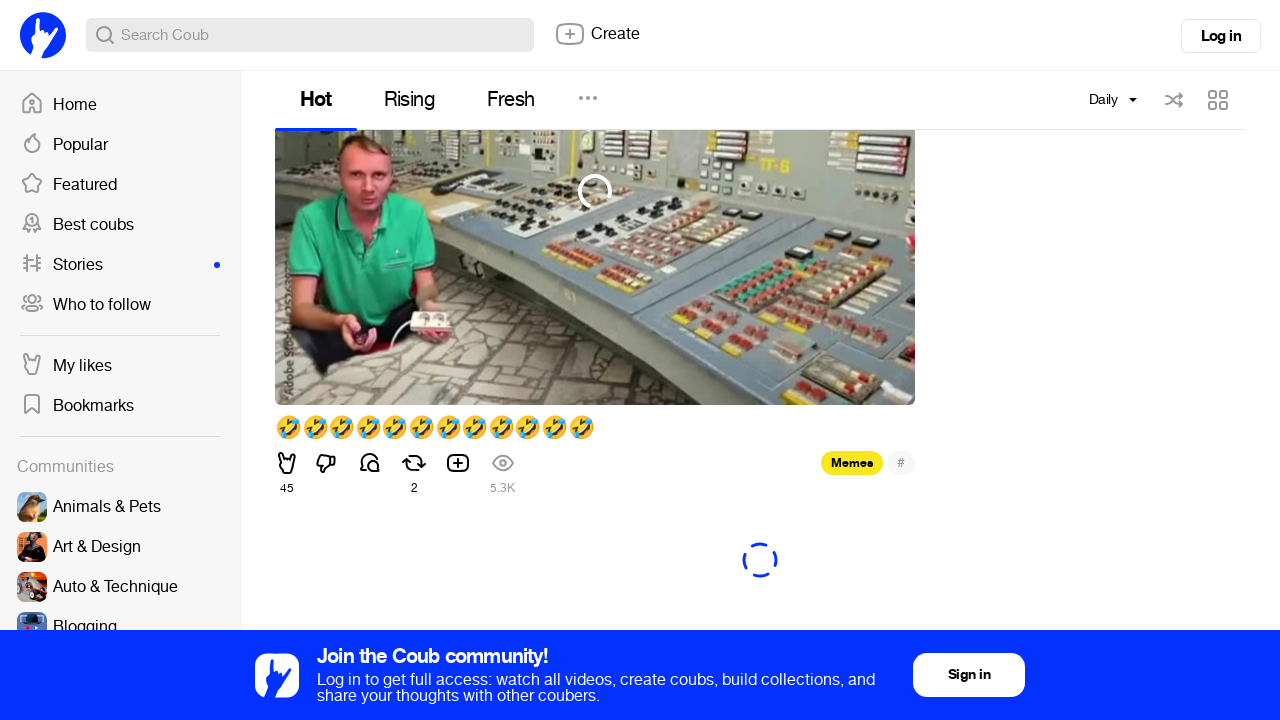

Waited for additional content to load
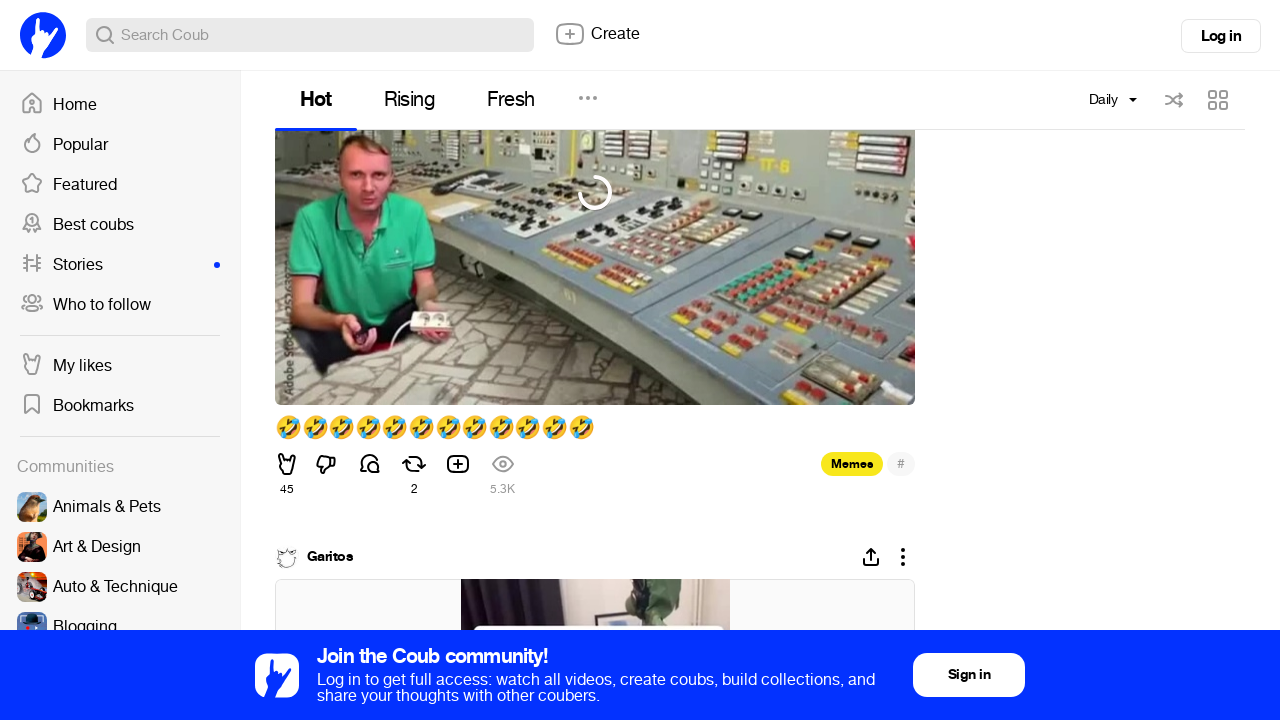

Scrolled to bottom of page (iteration 3)
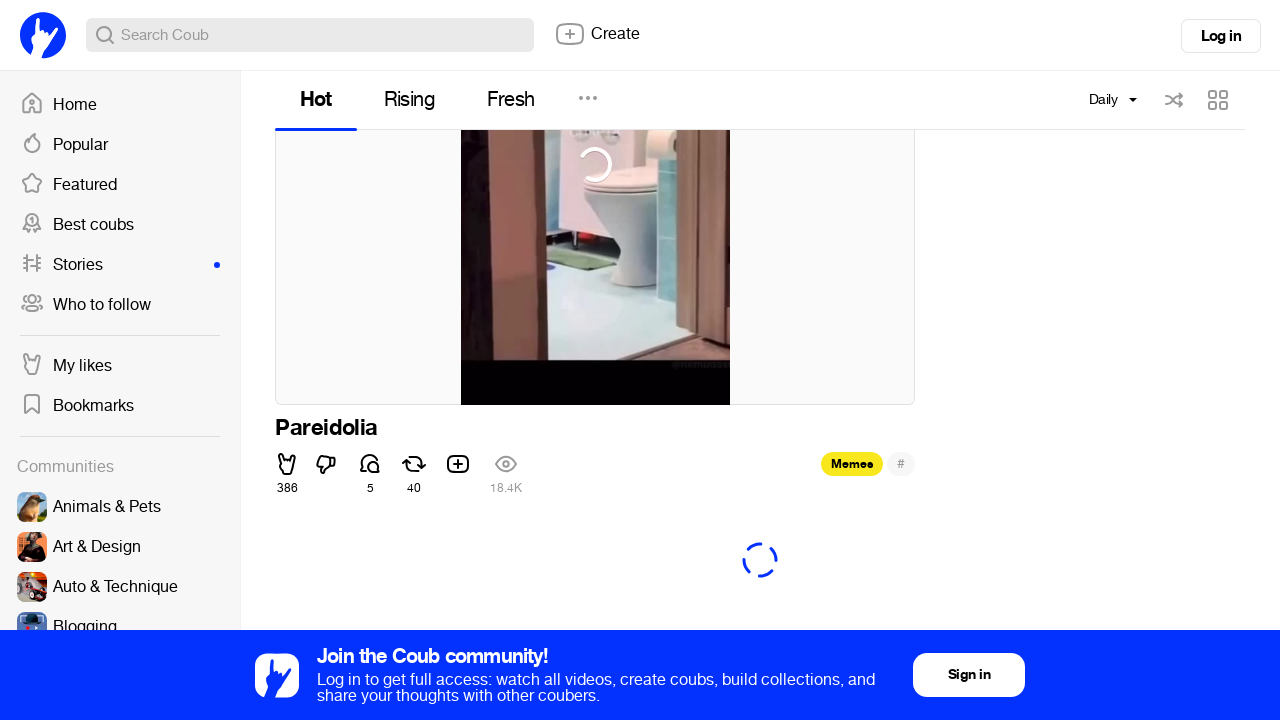

Waited for additional content to load
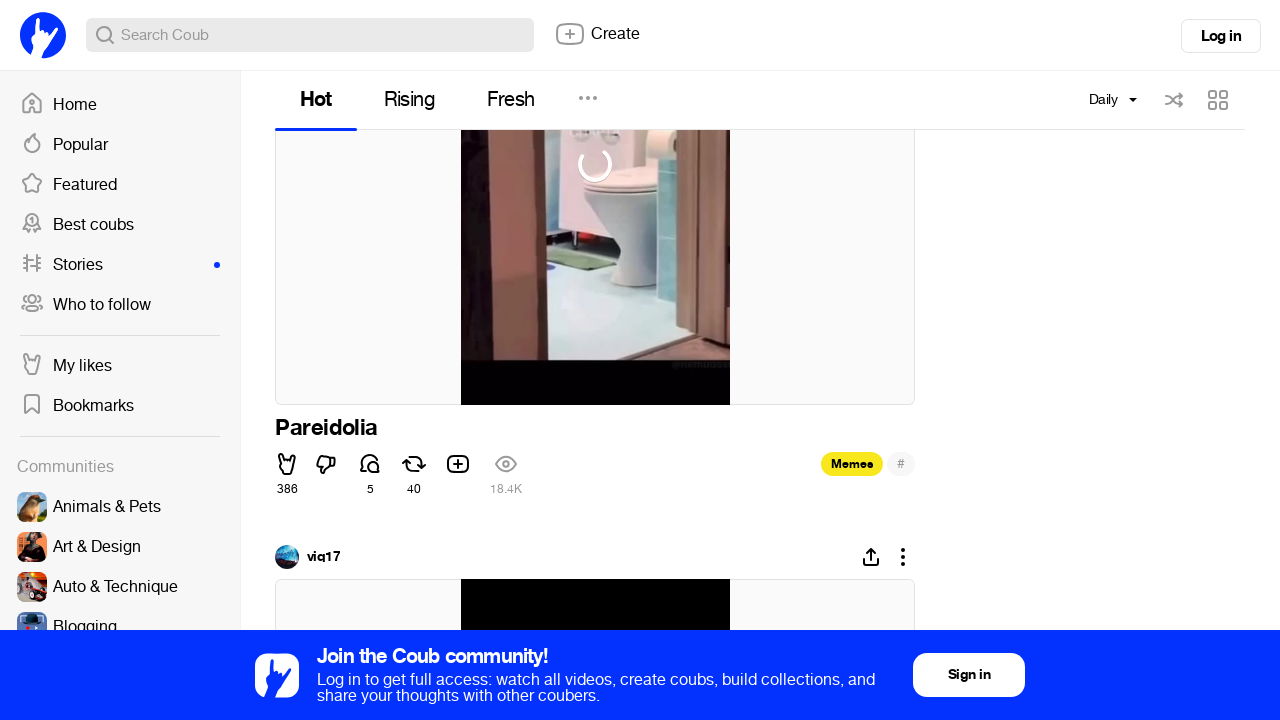

Scrolled to bottom of page (iteration 4)
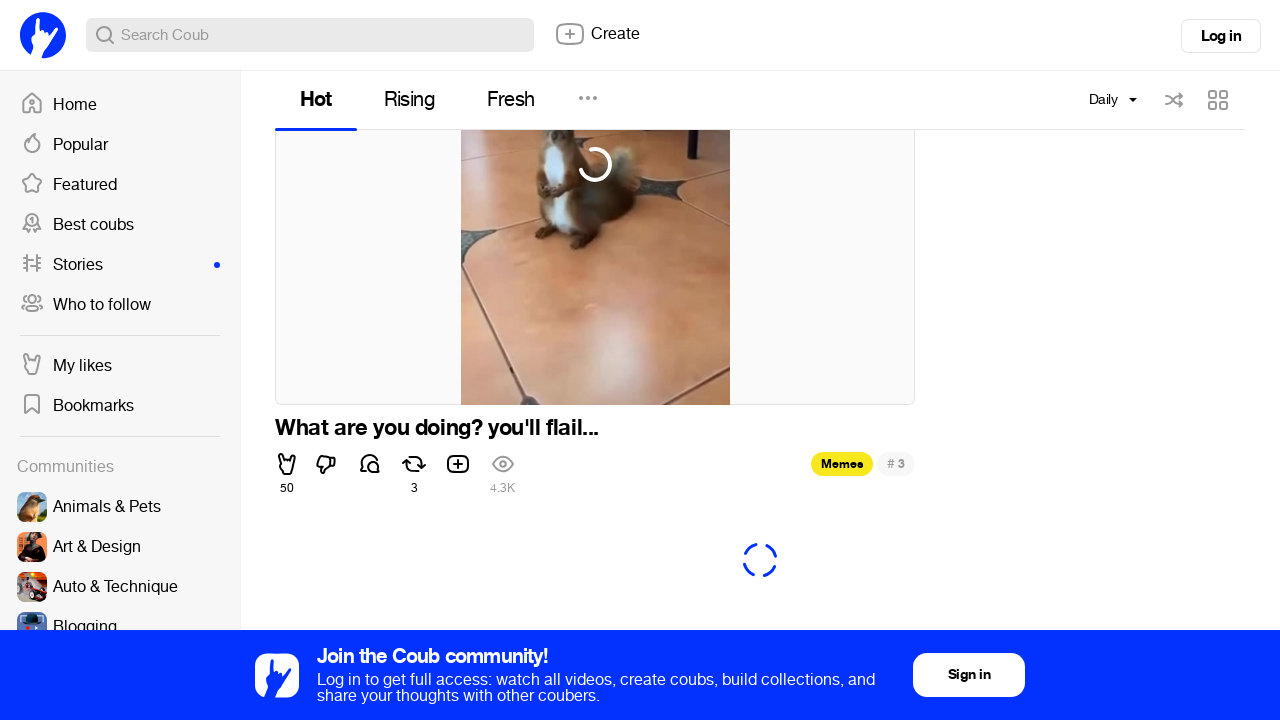

Waited for additional content to load
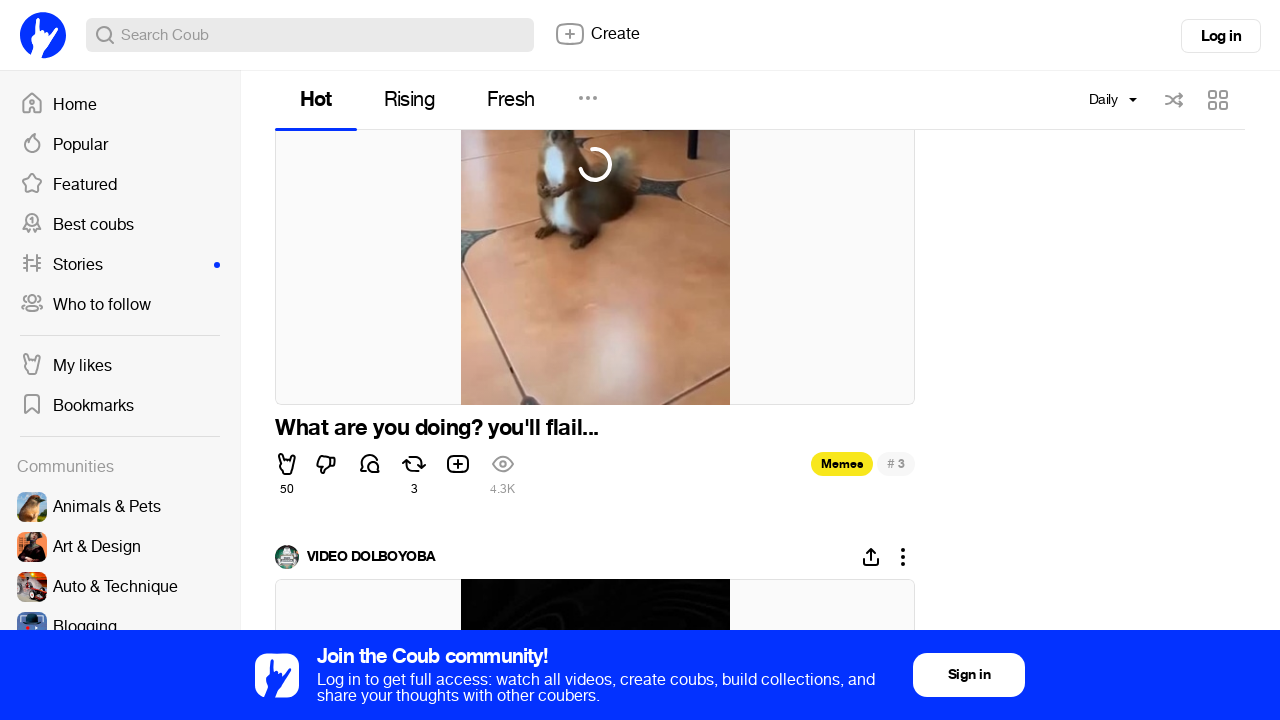

Scrolled to bottom of page (iteration 5)
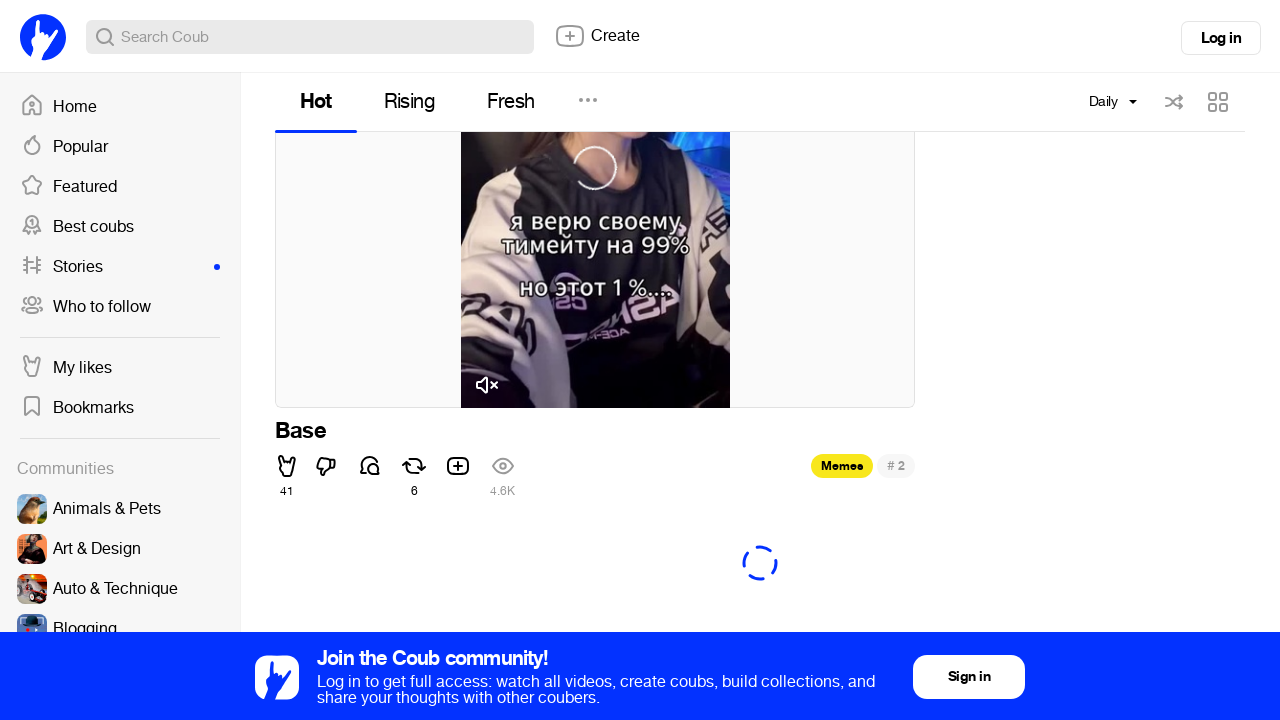

Waited for additional content to load
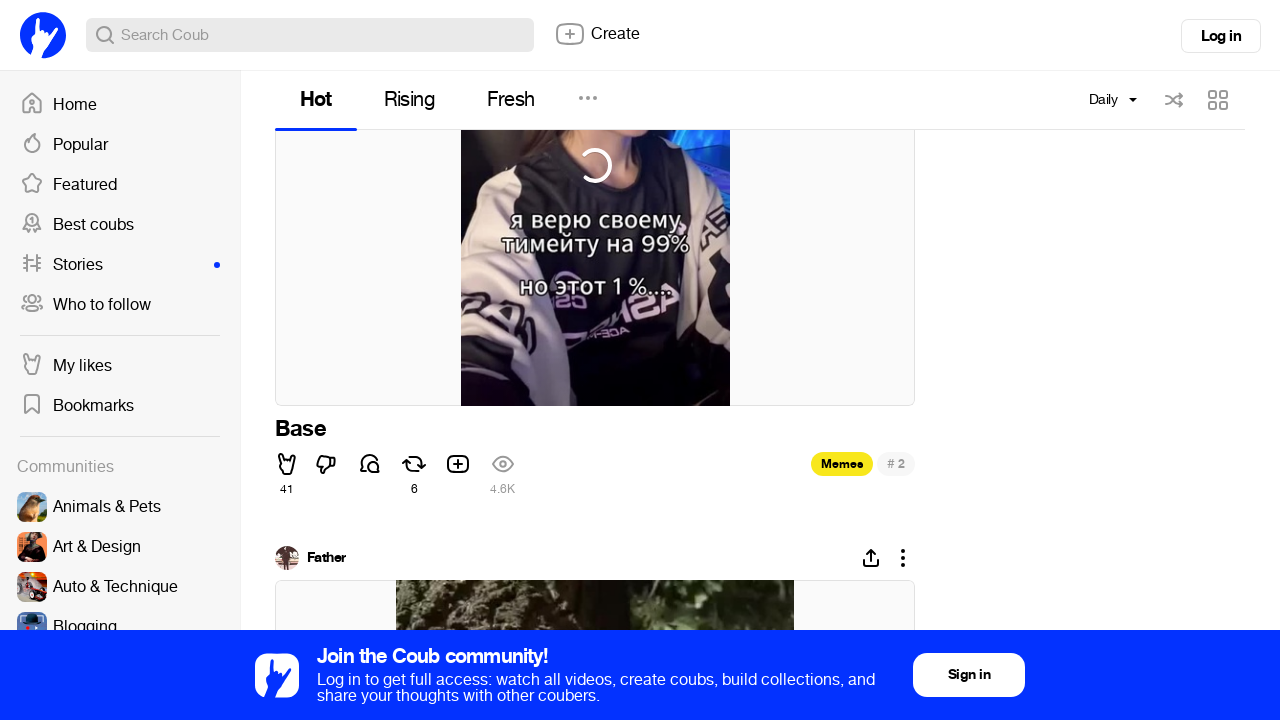

Scrolled to bottom of page (iteration 6)
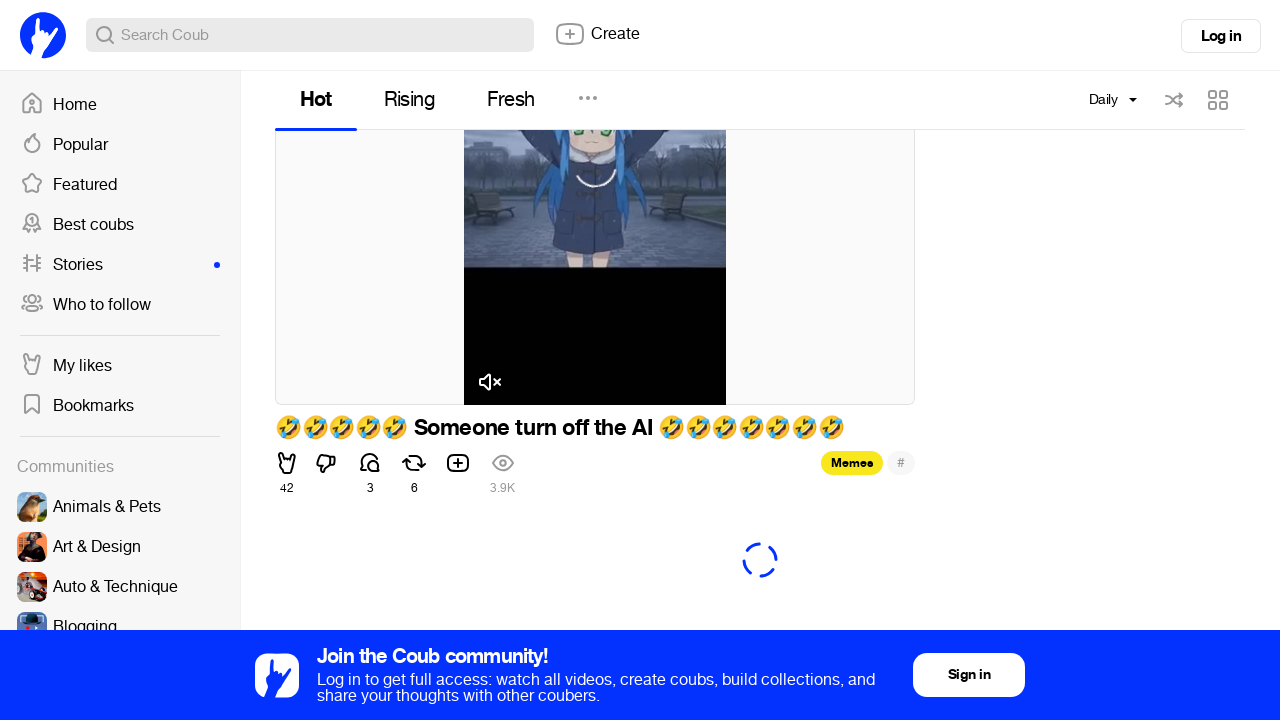

Waited for additional content to load
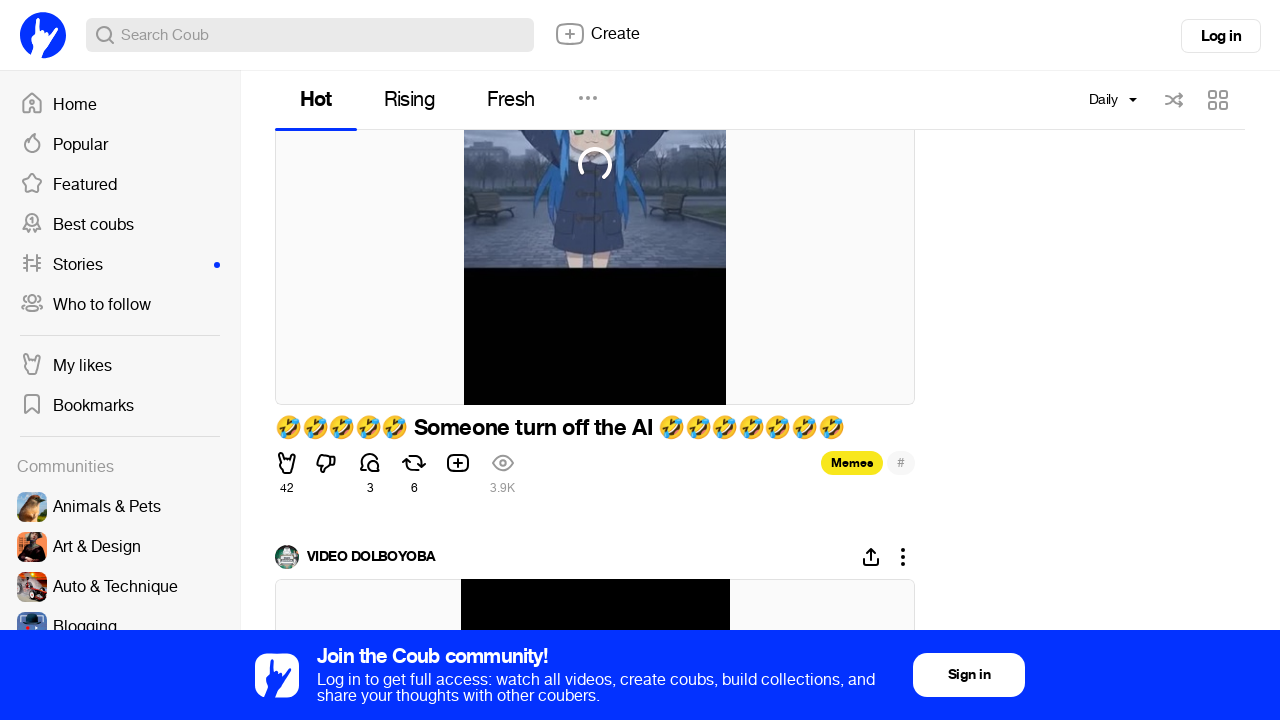

Scrolled to bottom of page (iteration 7)
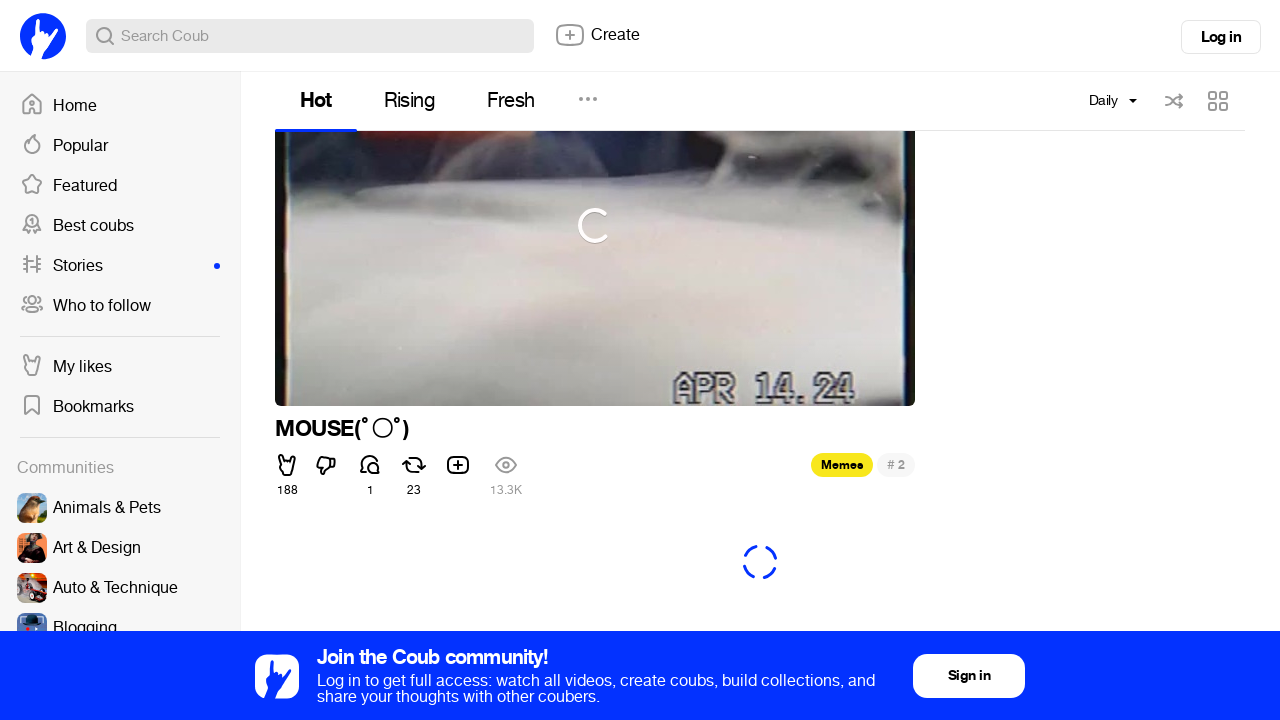

Waited for additional content to load
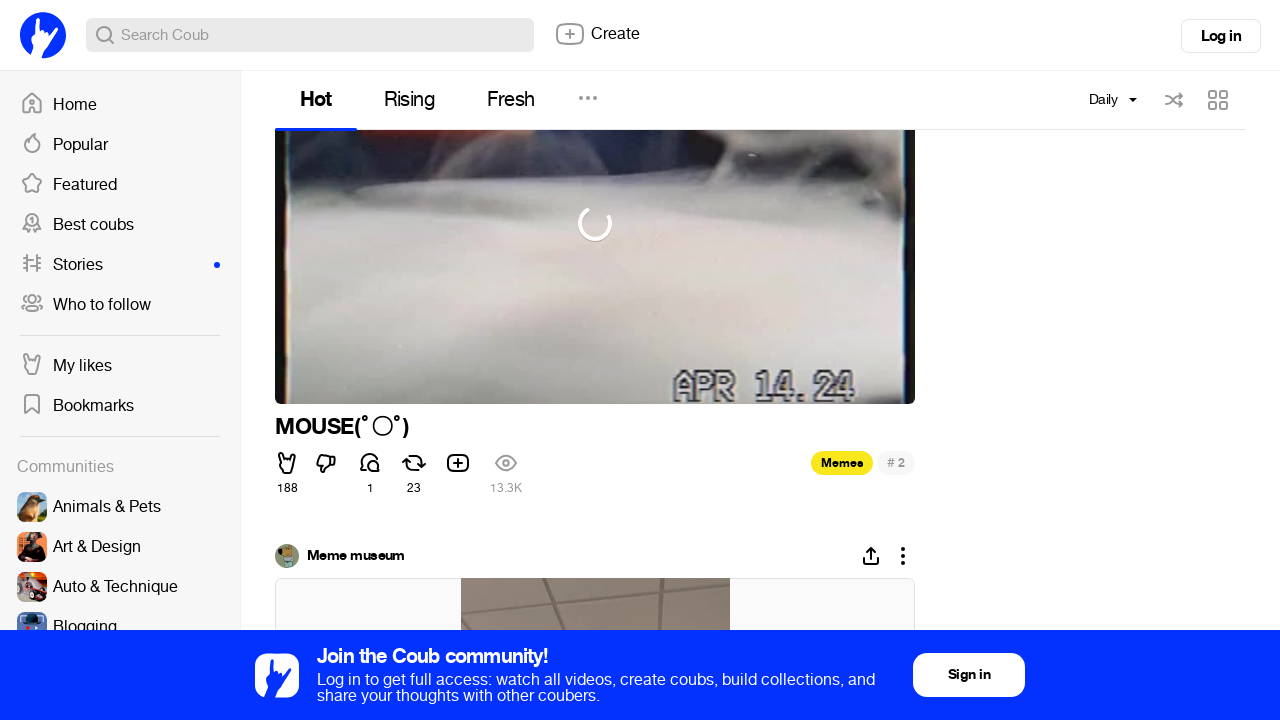

Scrolled to bottom of page (iteration 8)
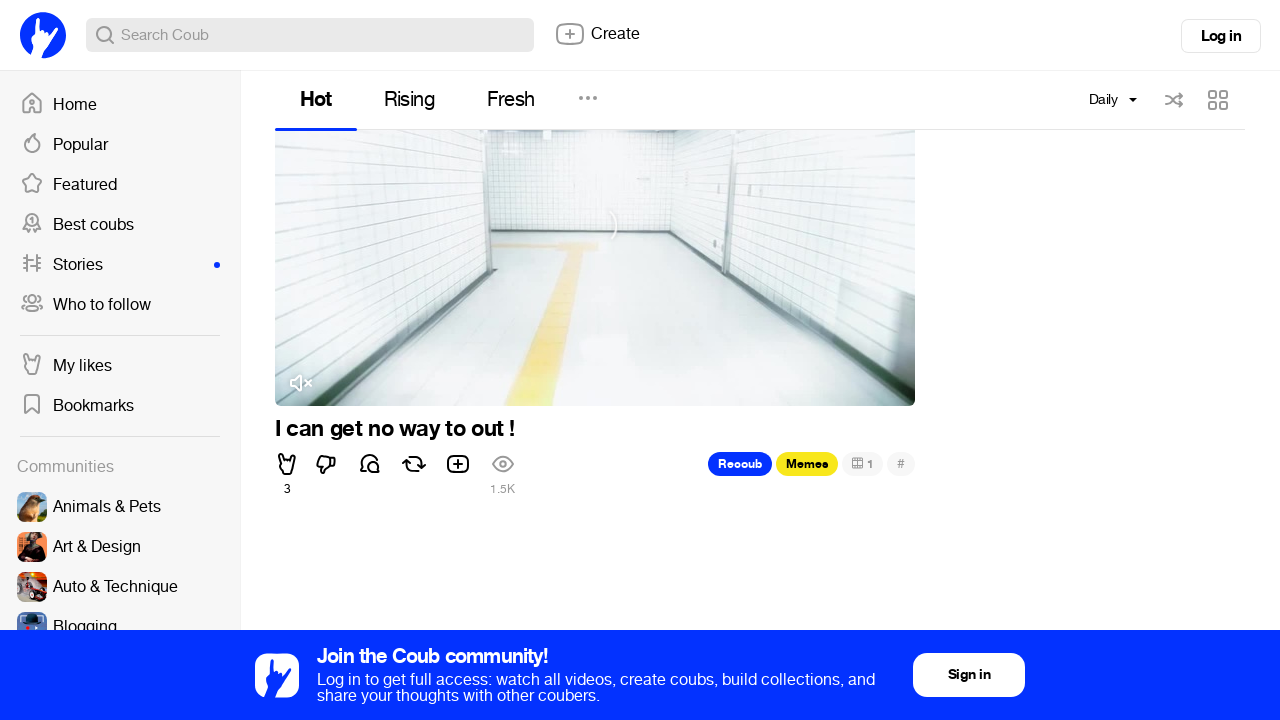

Waited for additional content to load
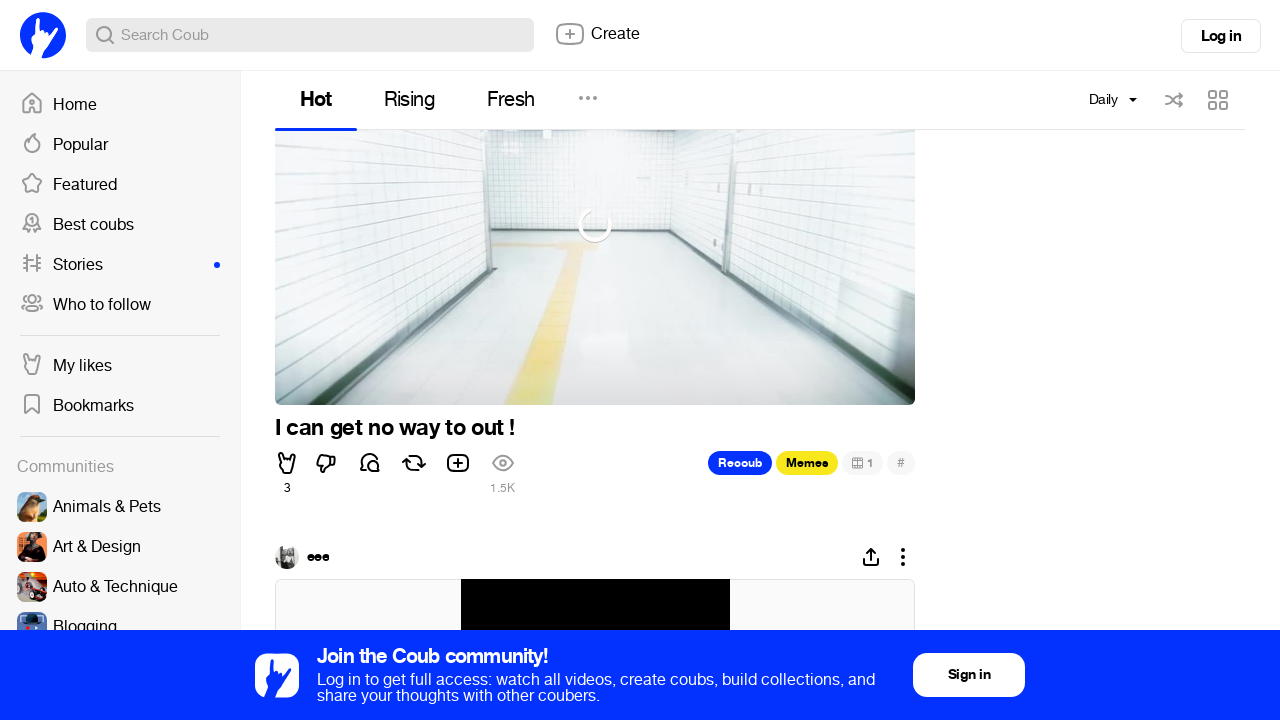

Scrolled to bottom of page (iteration 9)
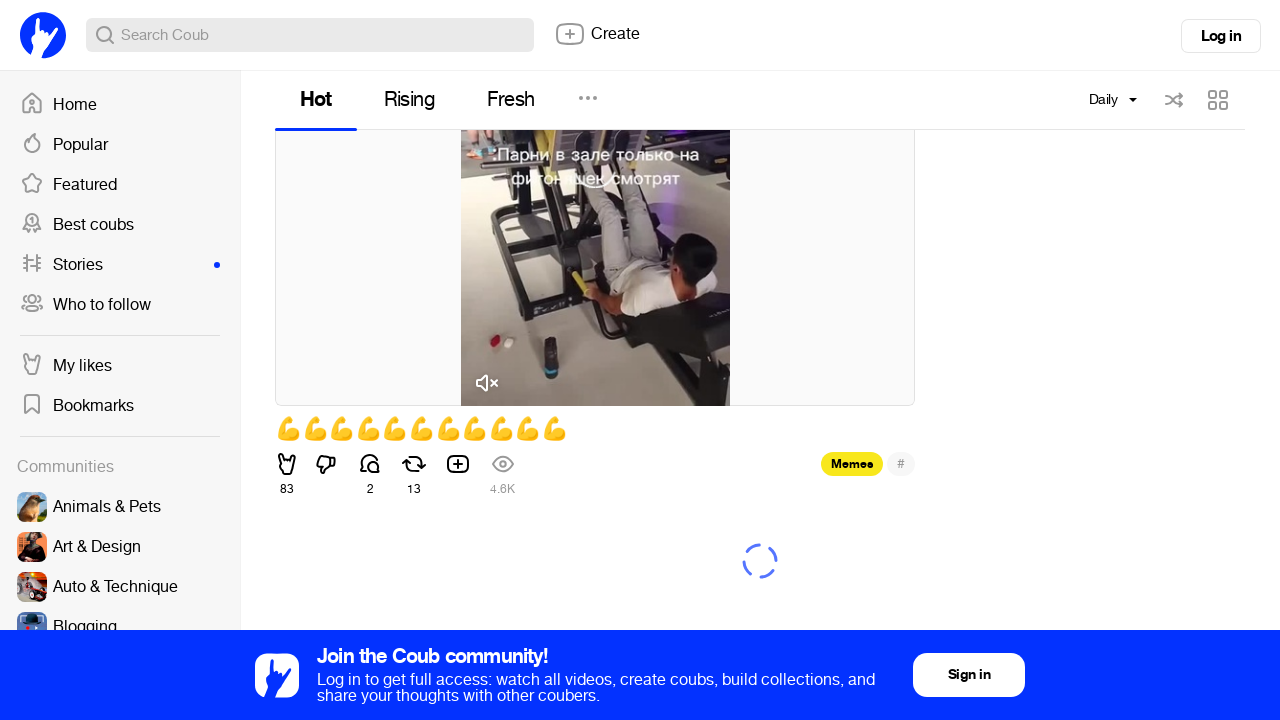

Waited for additional content to load
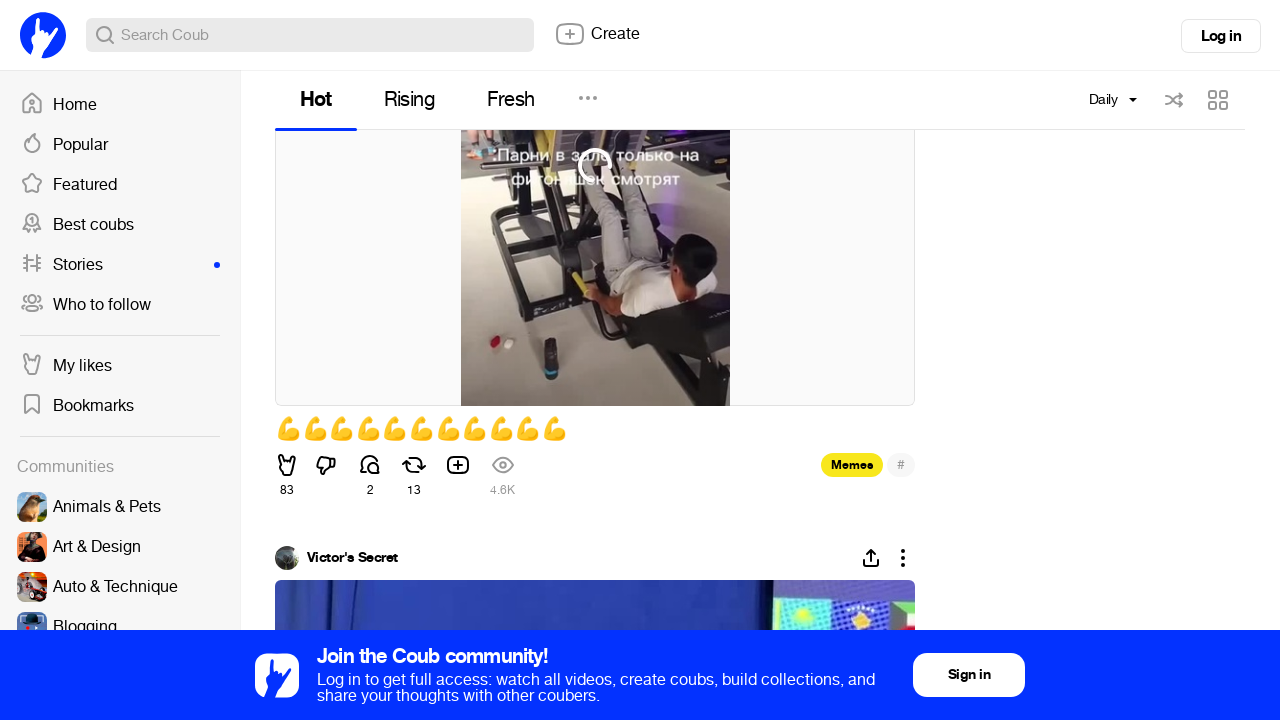

Scrolled to bottom of page (iteration 10)
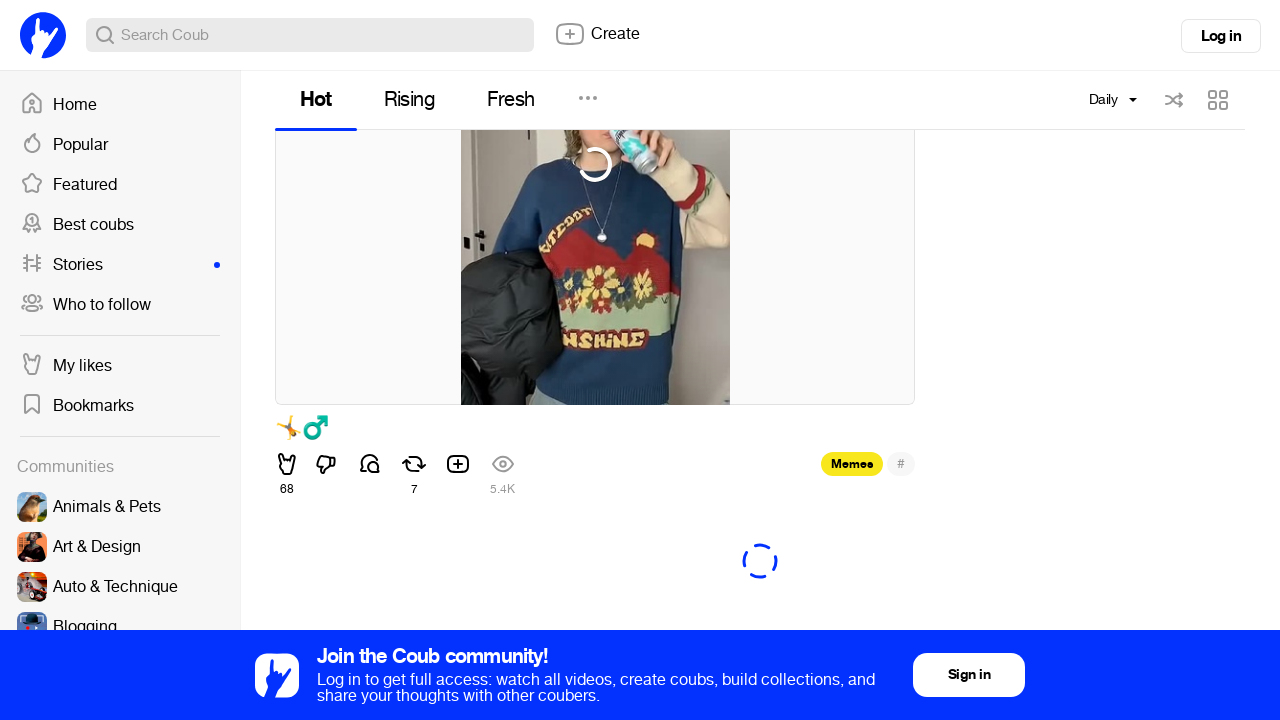

Waited for additional content to load
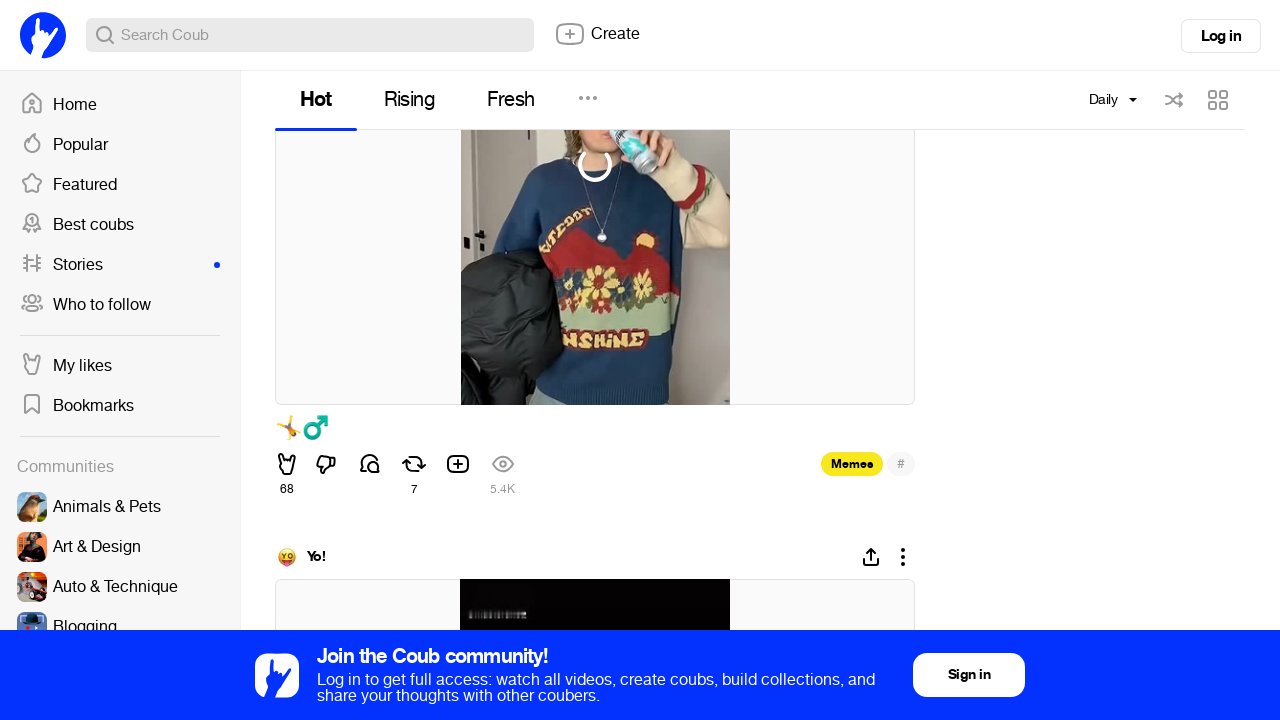

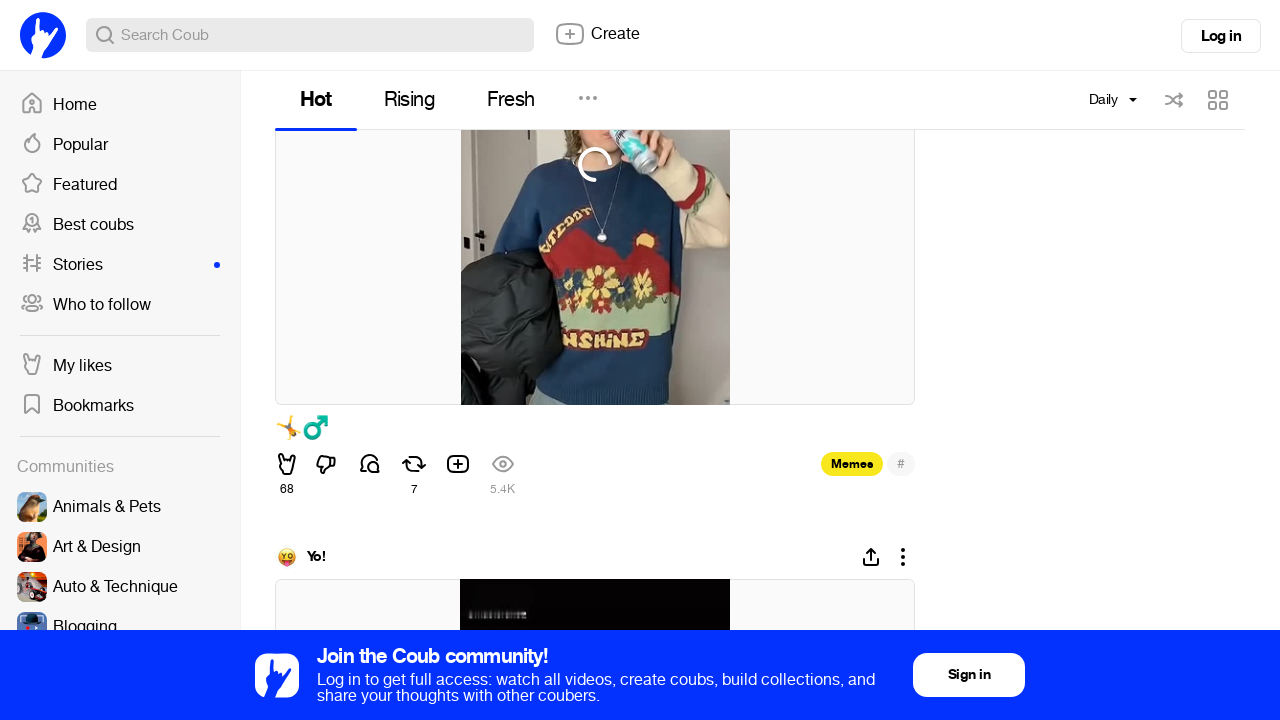